Tests JavaScript alert handling by clicking a button that triggers an alert, accepting it, then reading a value from the page, calculating a mathematical result, and submitting the answer.

Starting URL: http://suninjuly.github.io/alert_accept.html

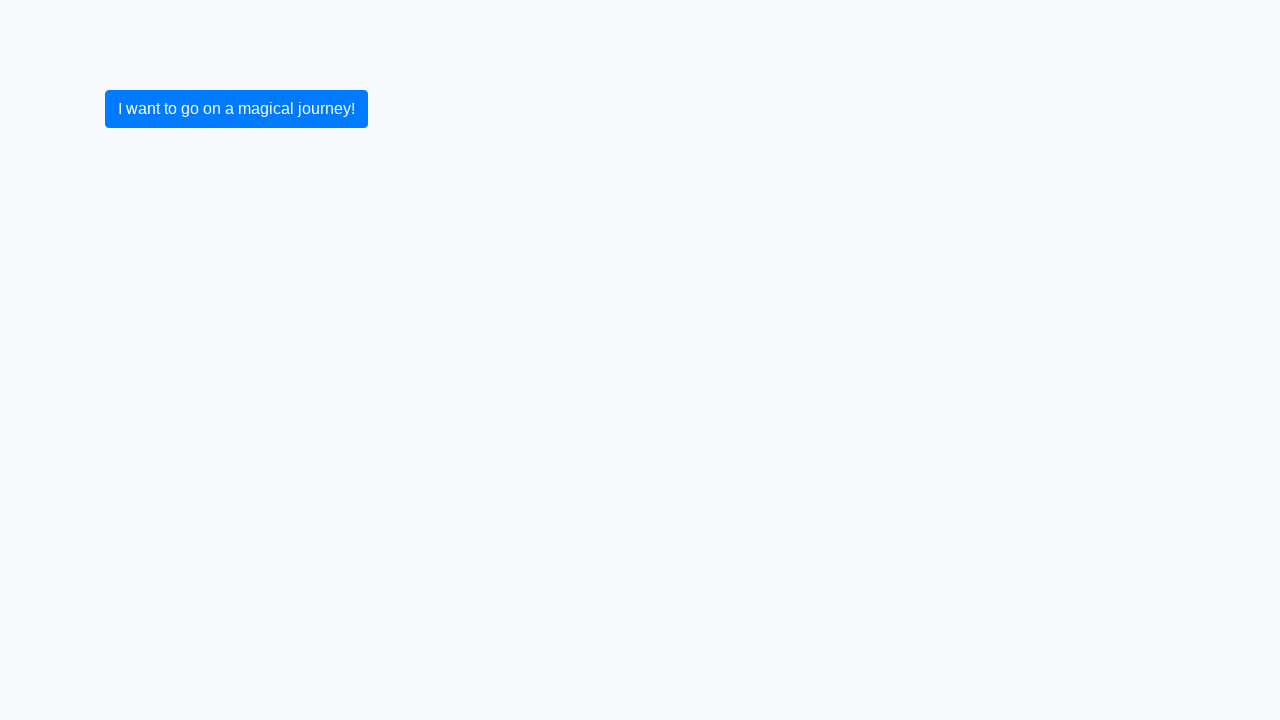

Set up dialog handler to automatically accept alerts
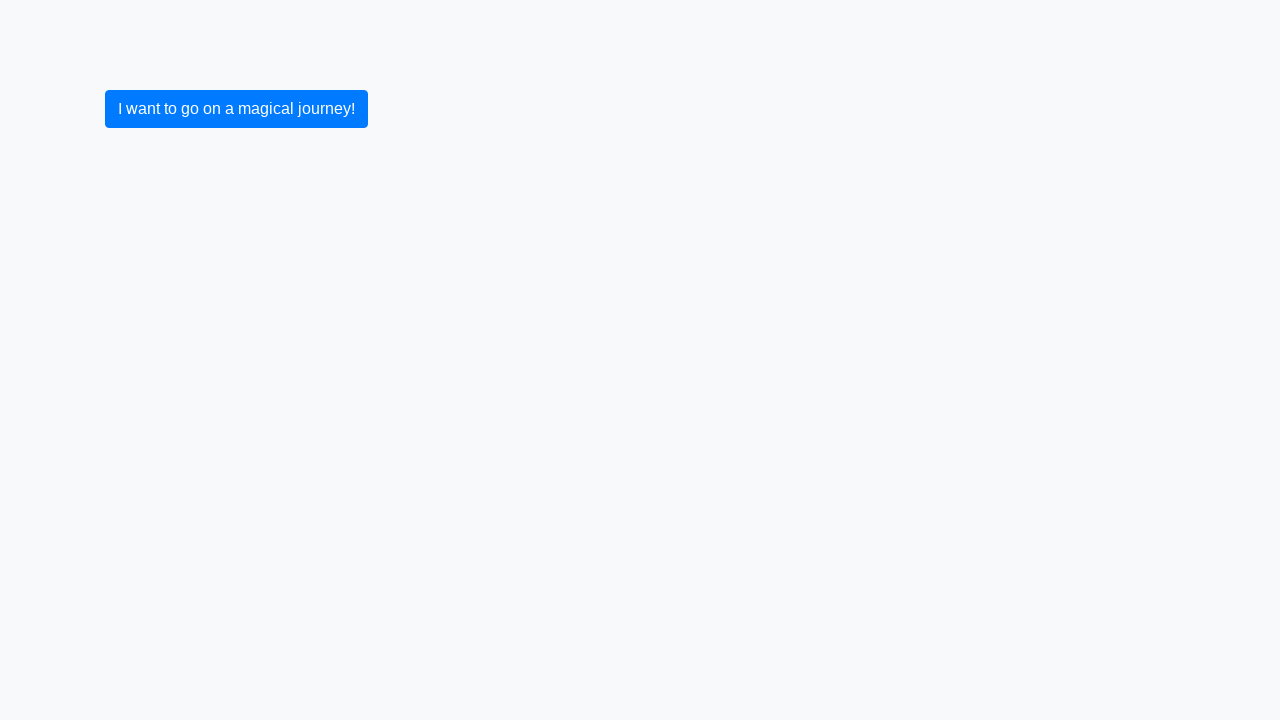

Clicked button to trigger alert at (236, 109) on button.btn
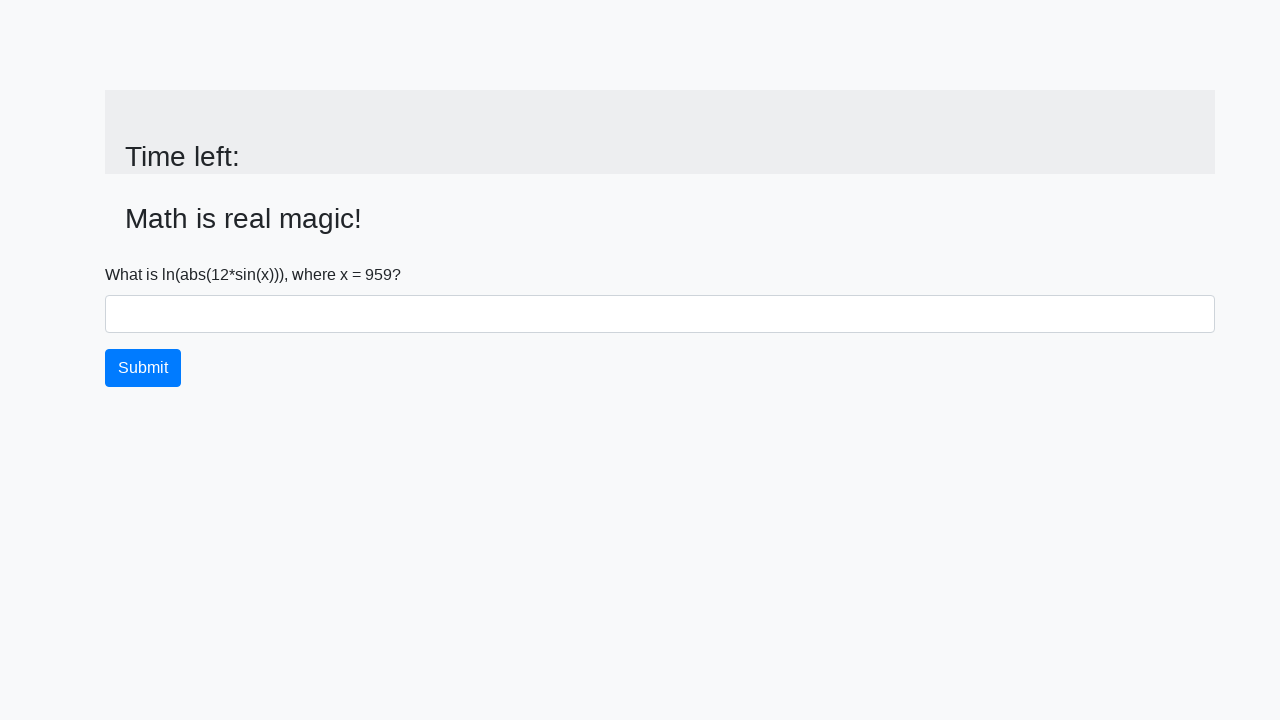

Alert was accepted and input value element is now visible
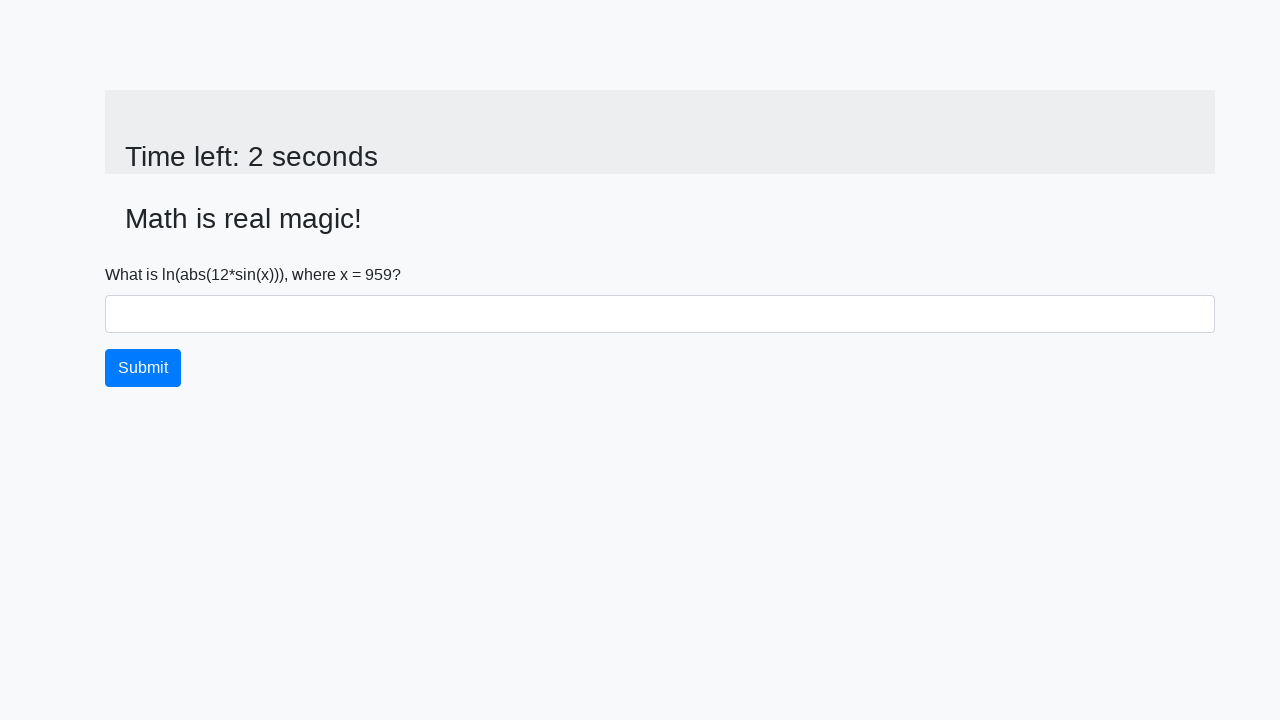

Retrieved value from page: 959
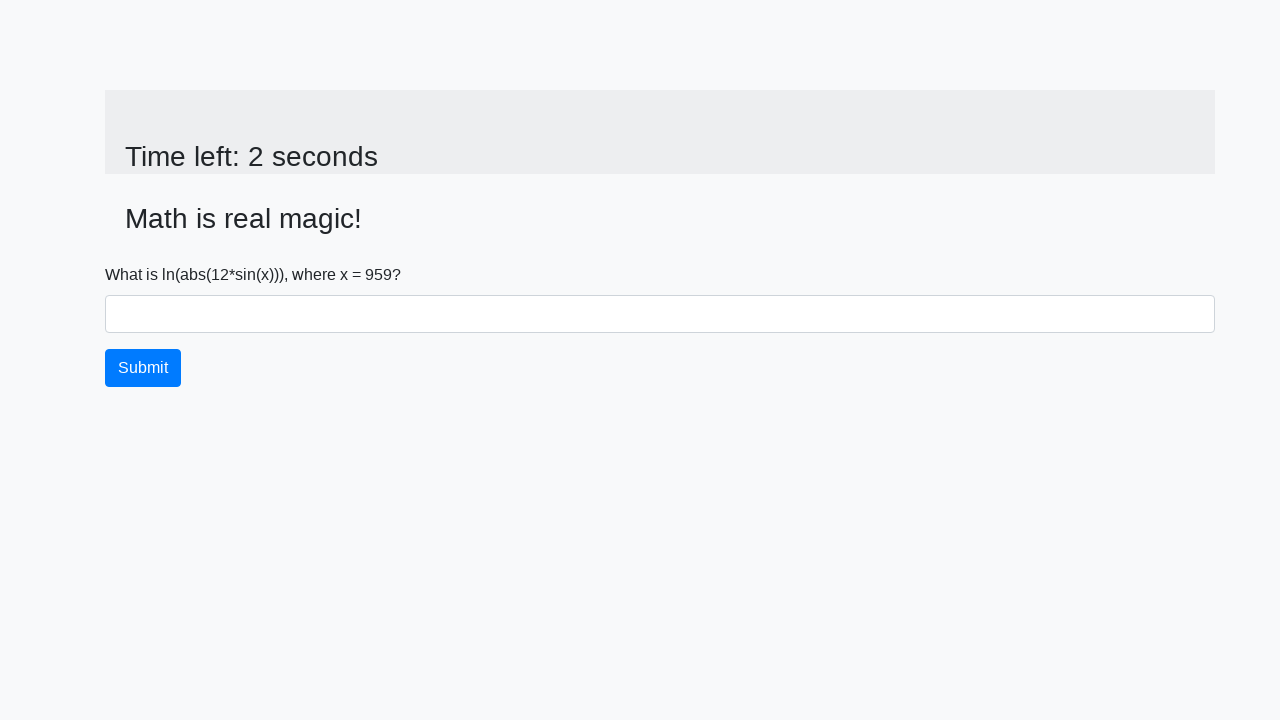

Calculated mathematical result: 2.1663592092859245
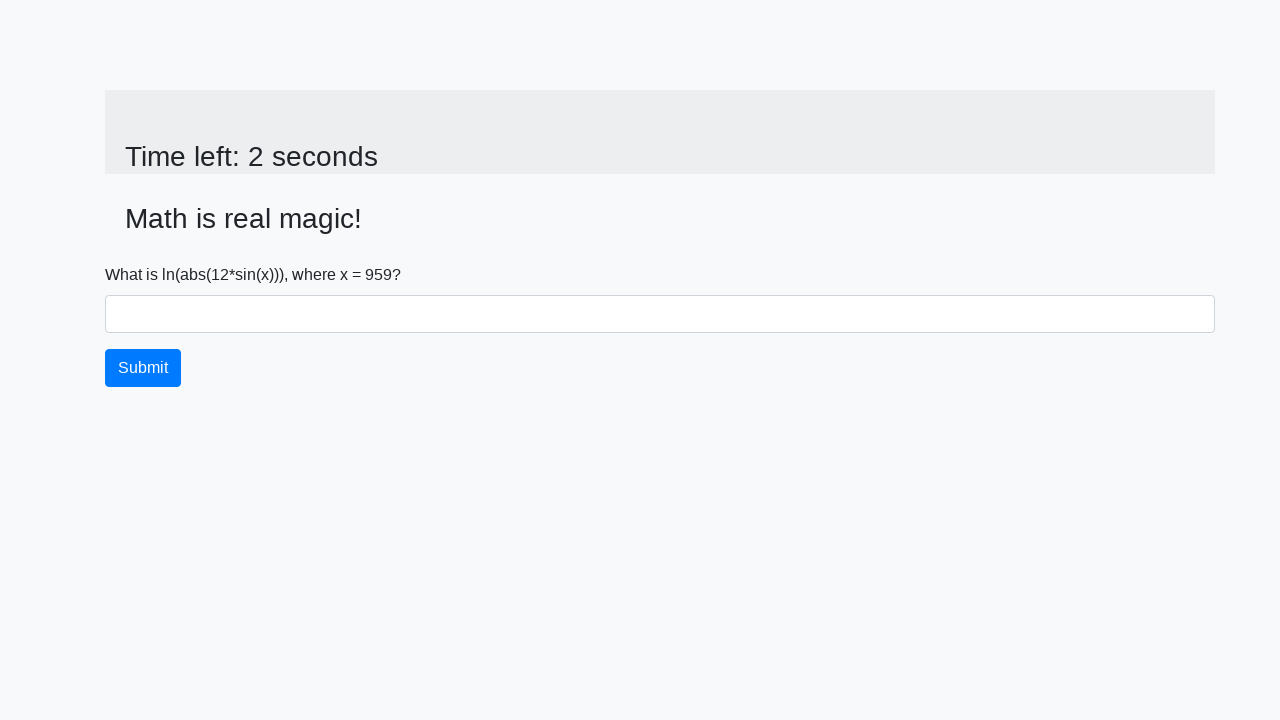

Filled input field with calculated result: 2.1663592092859245 on input[name='text']
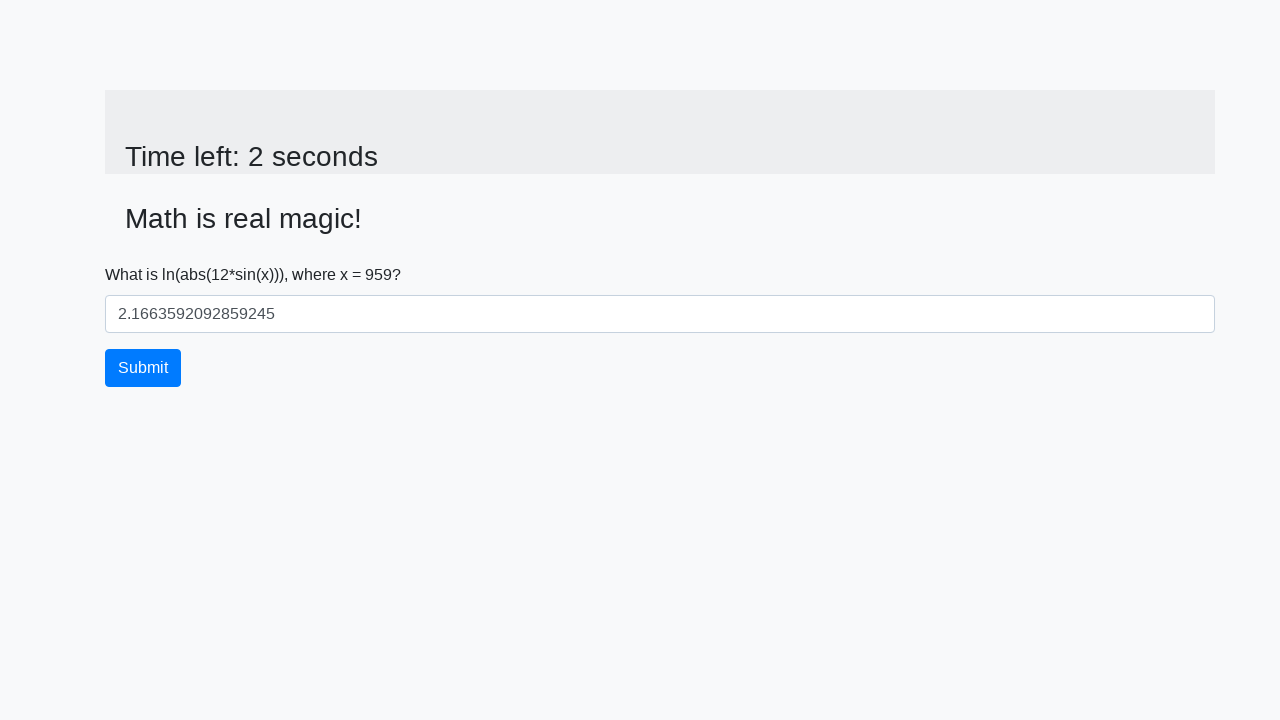

Clicked submit button at (143, 368) on button.btn
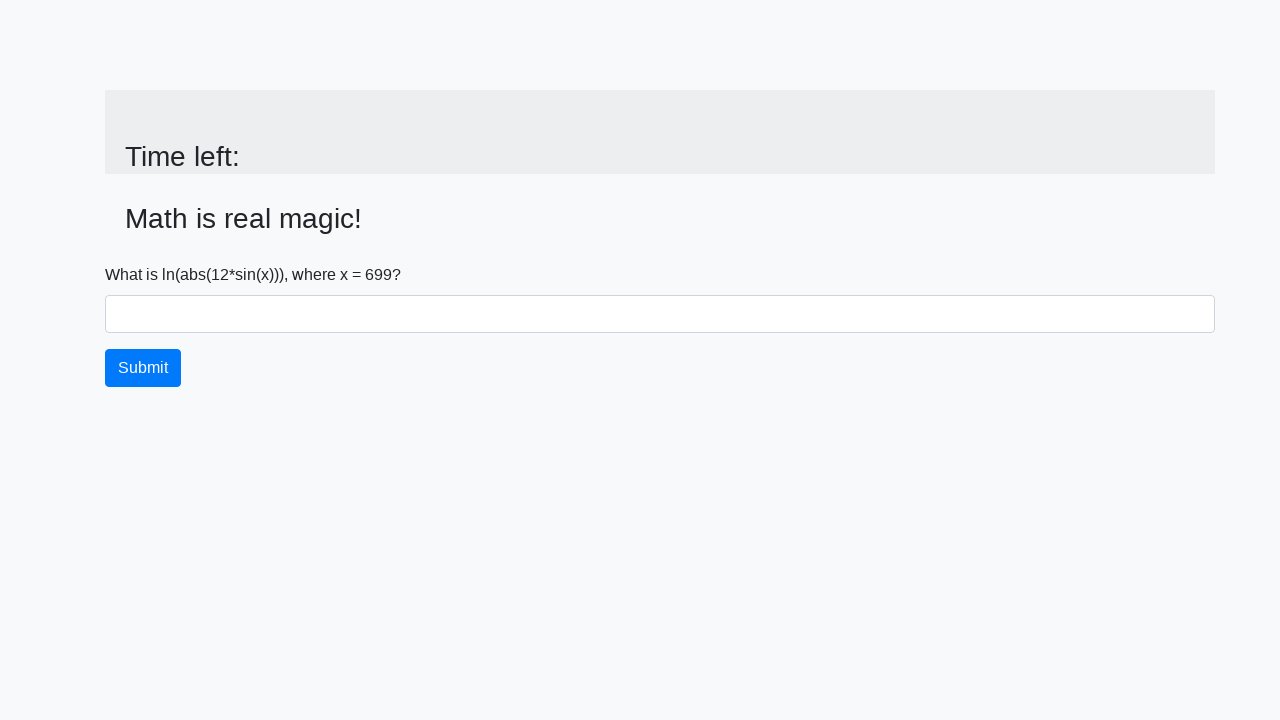

Waited for result alert/response
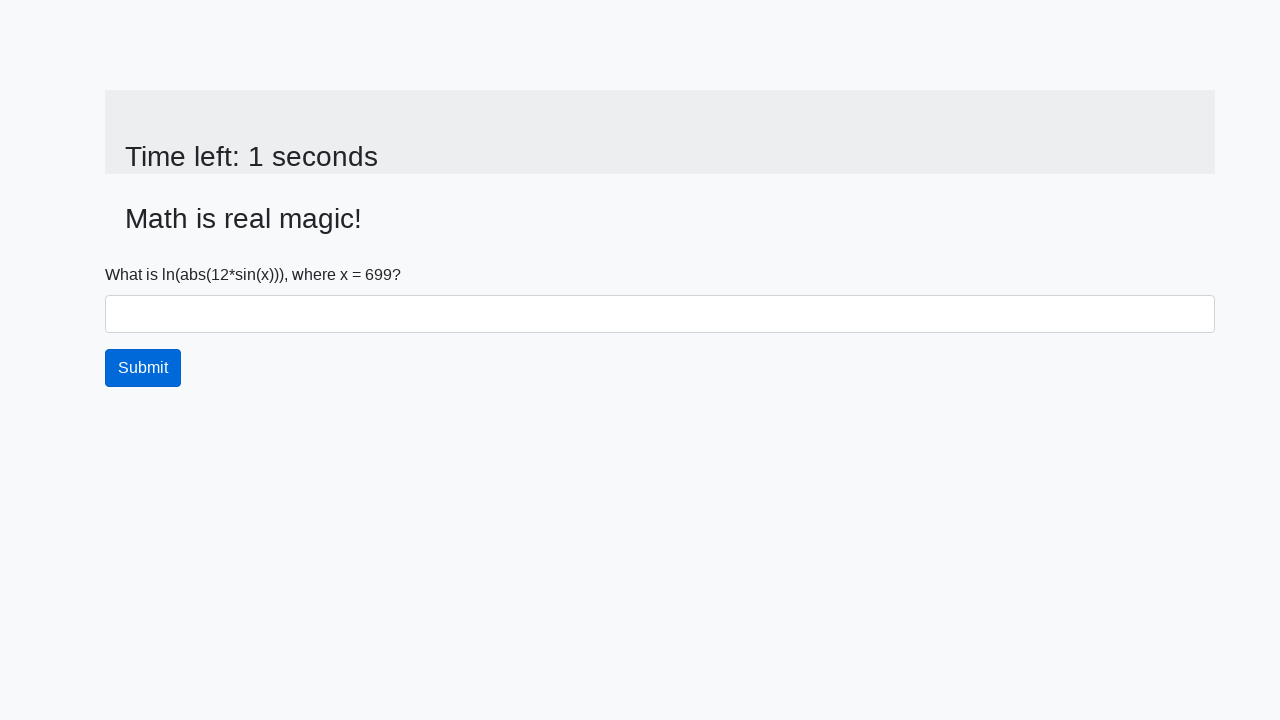

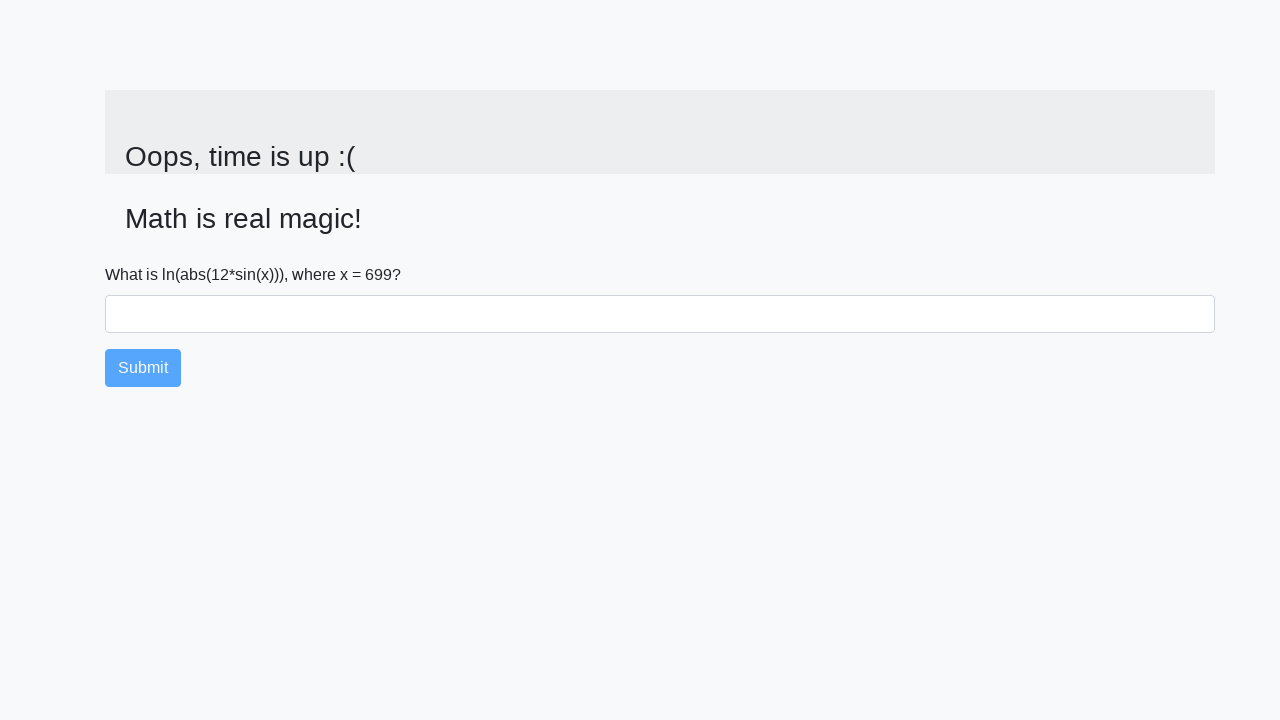